Tests the AccuWeather search functionality by entering a city name (Fortaleza ceará) into the search input and submitting the search.

Starting URL: https://www.accuweather.com/pt/world-weather

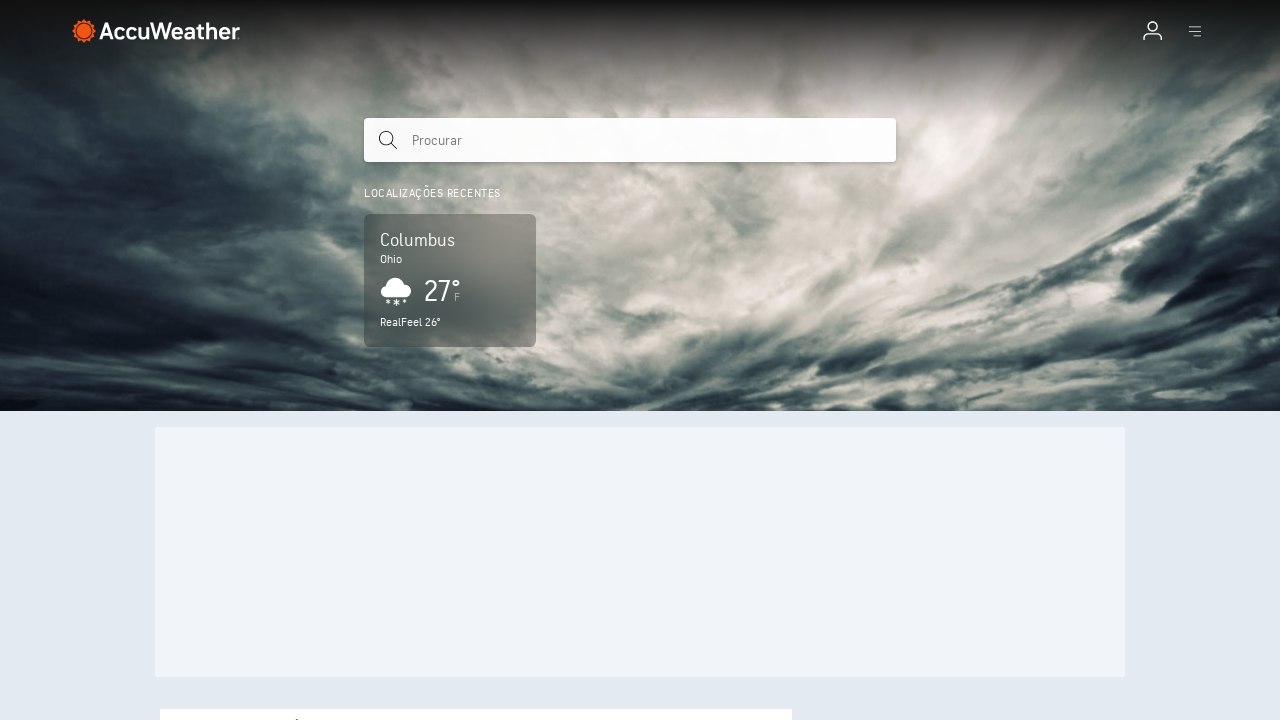

Waited for search input to be visible
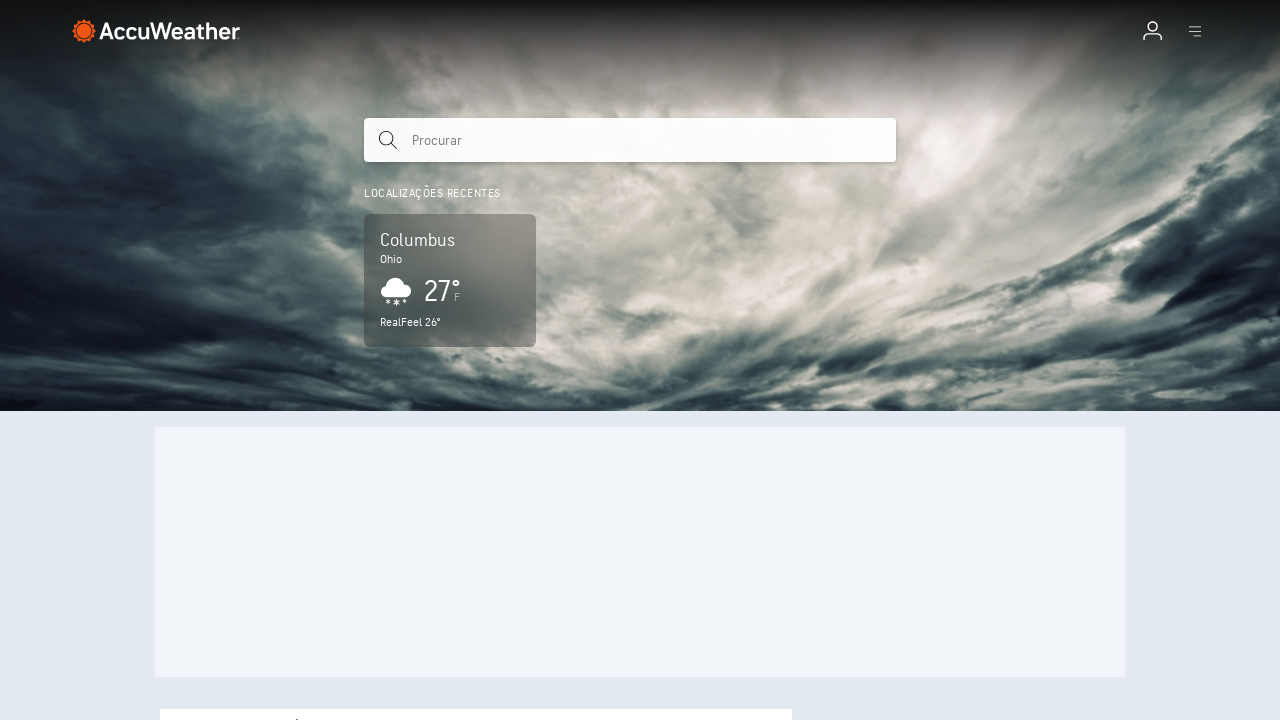

Filled search input with 'Fortaleza ceará' on input.search-input
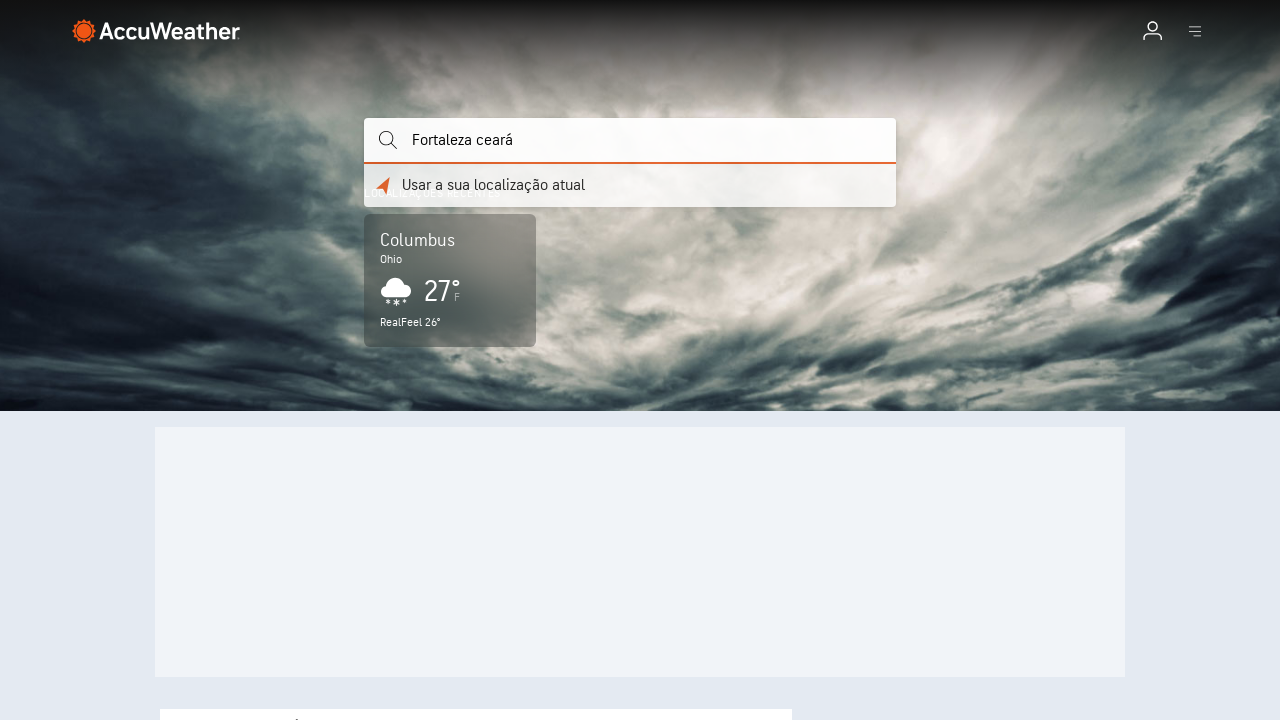

Pressed Enter to submit the search on input.search-input
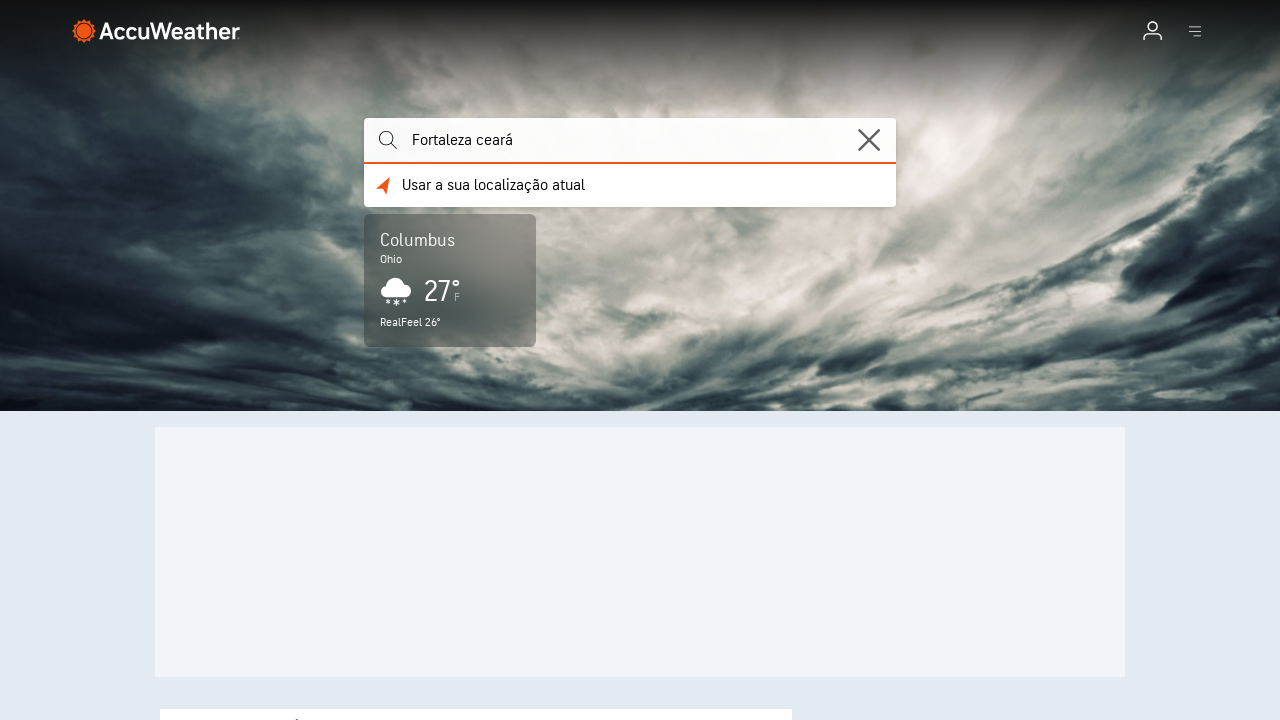

Waited for network activity to complete
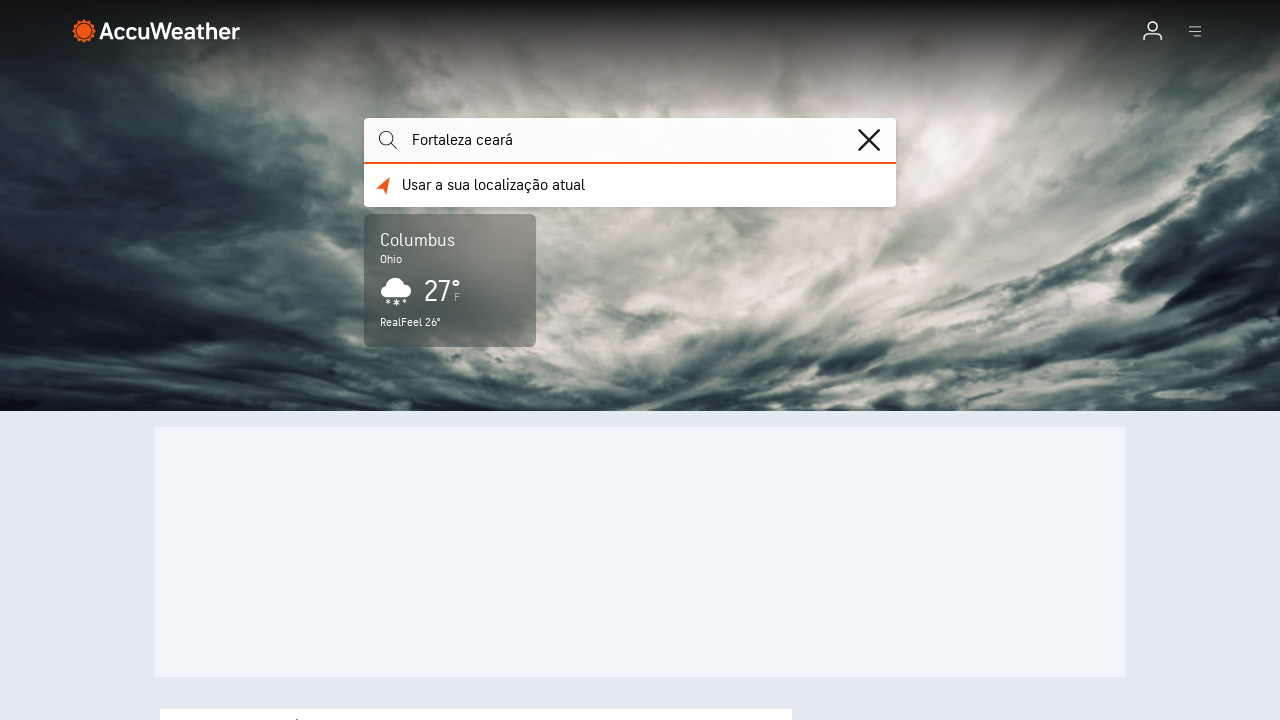

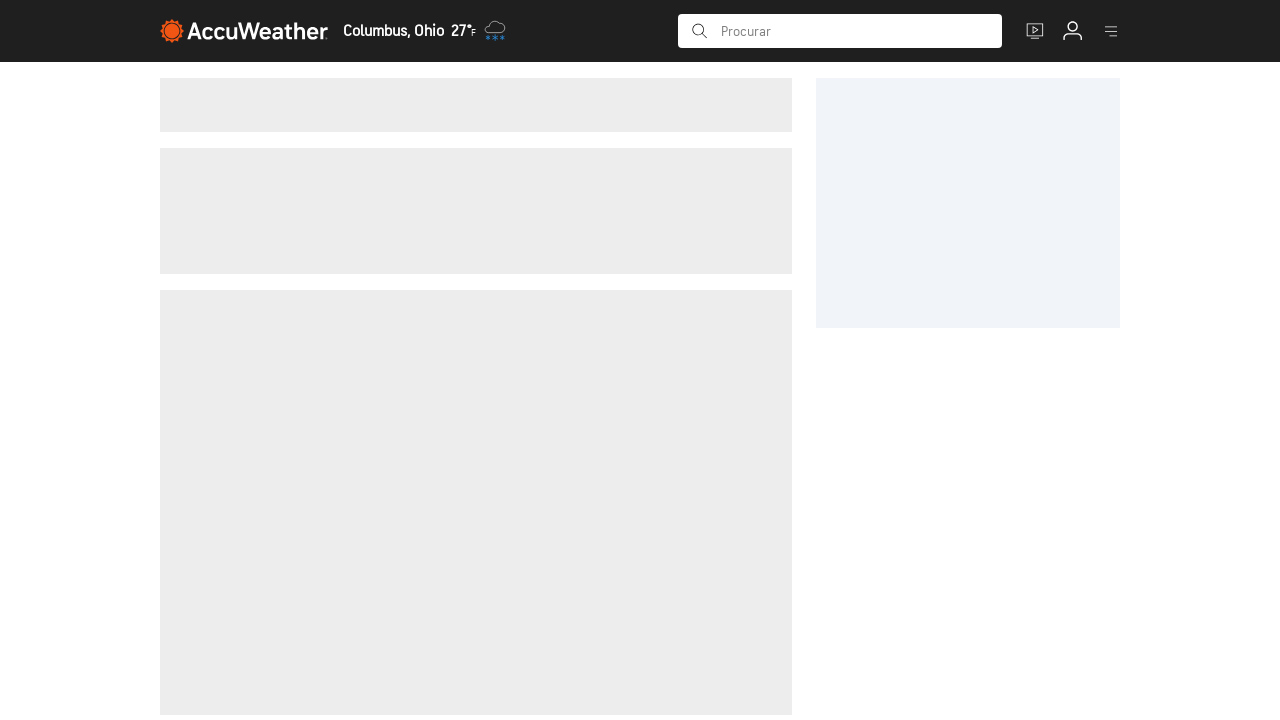